Navigates to the Python.org homepage and verifies that the page title contains "Python"

Starting URL: http://www.python.org

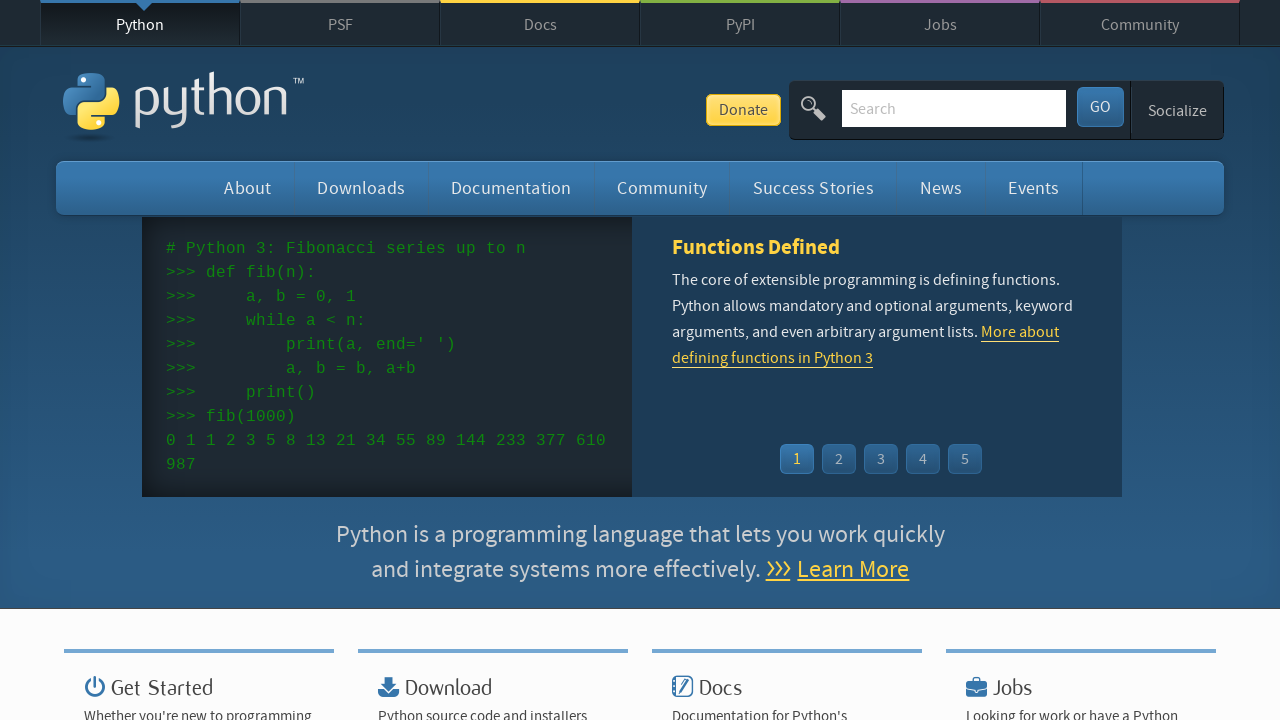

Navigated to http://www.python.org
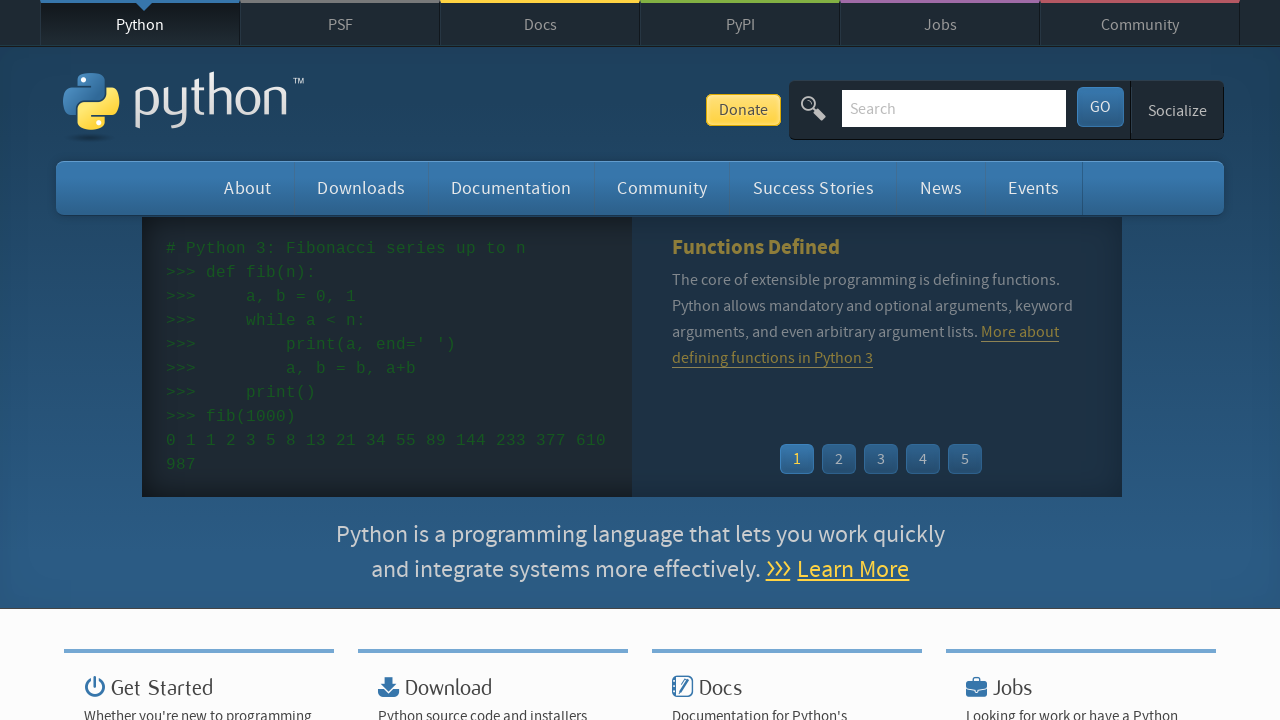

Verified page title contains 'Python'
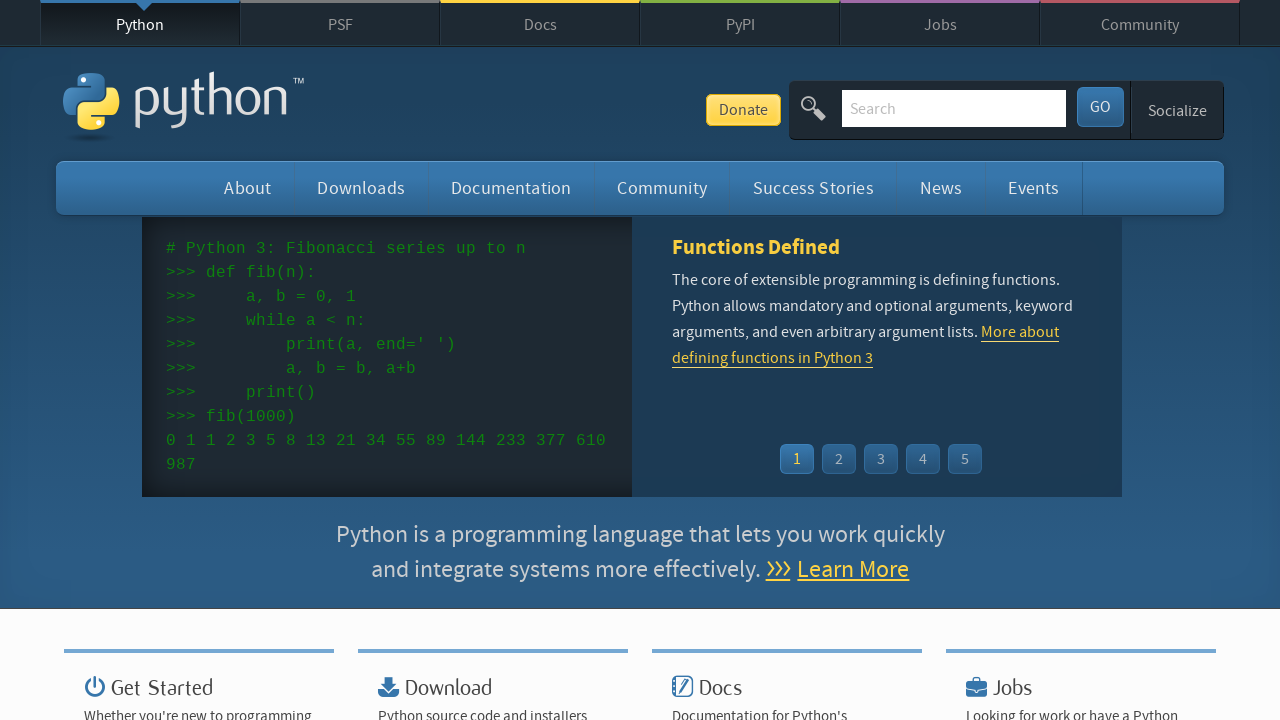

Printed page title: Welcome to Python.org
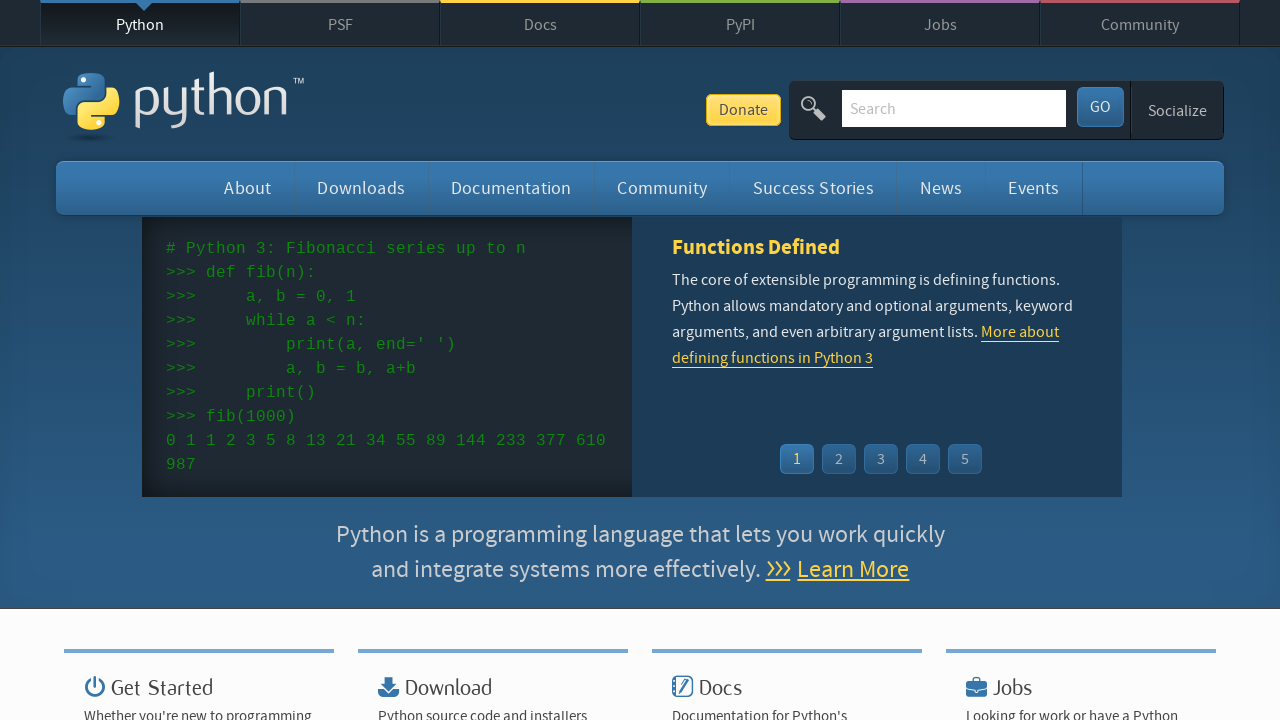

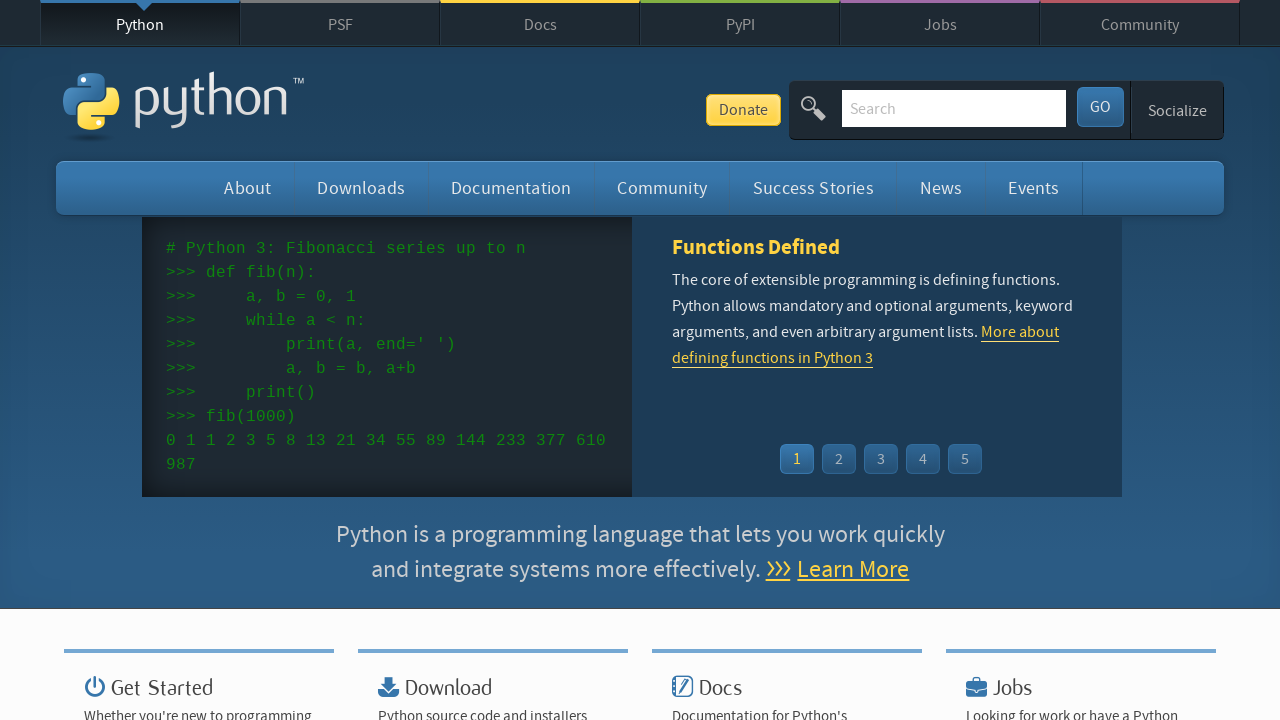